Tests interaction with Shadow DOM elements by navigating through nested shadow roots to find and fill a pizza input field

Starting URL: https://selectorshub.com/iframe-in-shadow-dom/

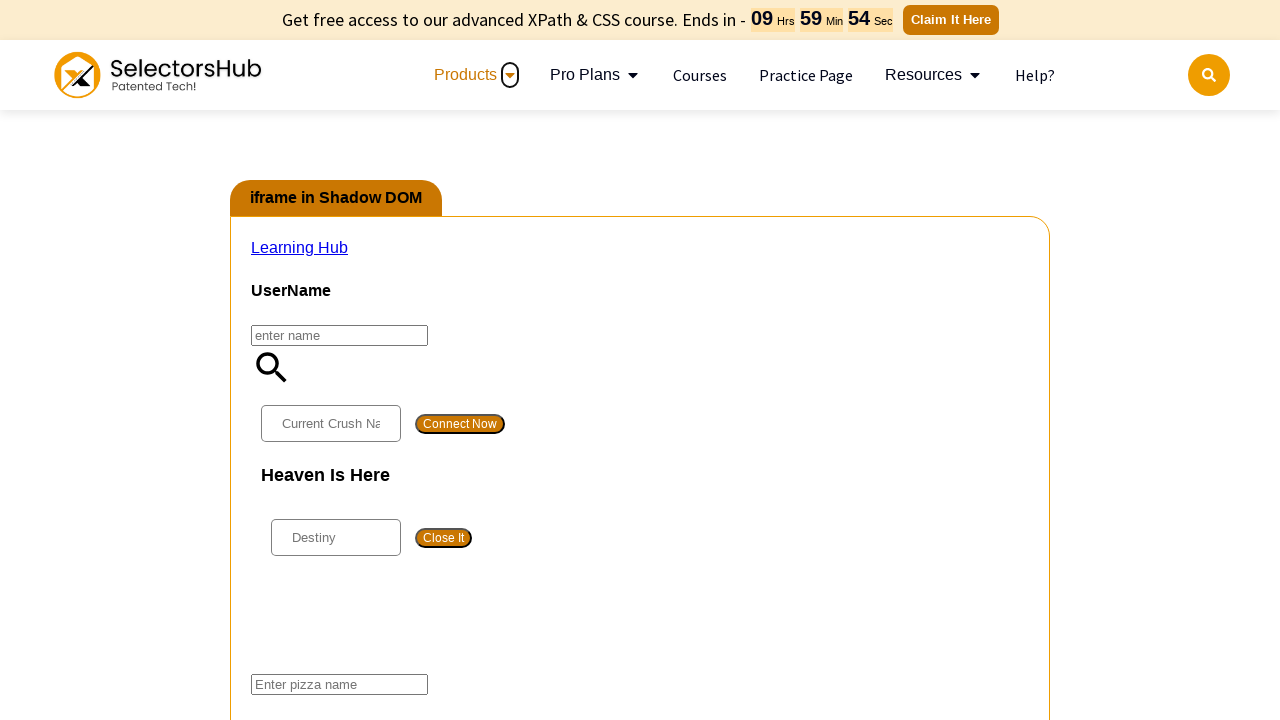

Waited 2 seconds for page to load
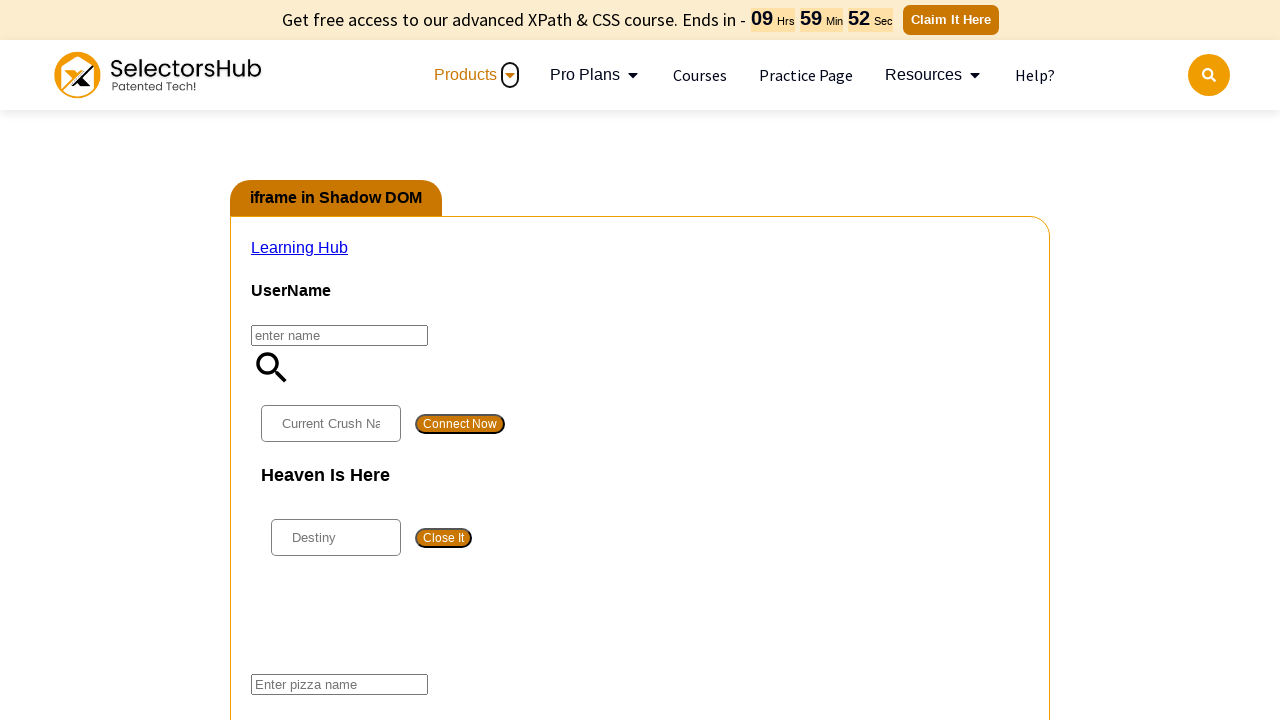

Located pizza input field through nested shadow DOM elements
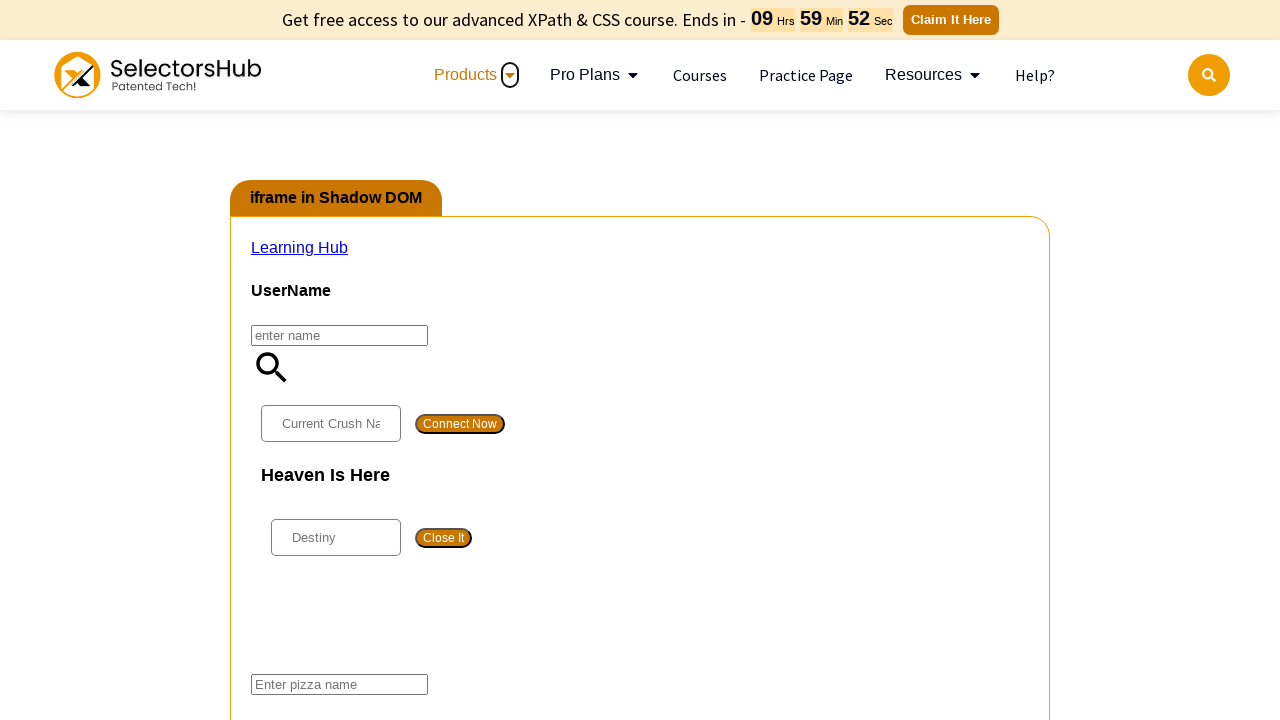

Filled pizza input field with 'veg pizza' via JavaScript traversal through shadow DOM roots
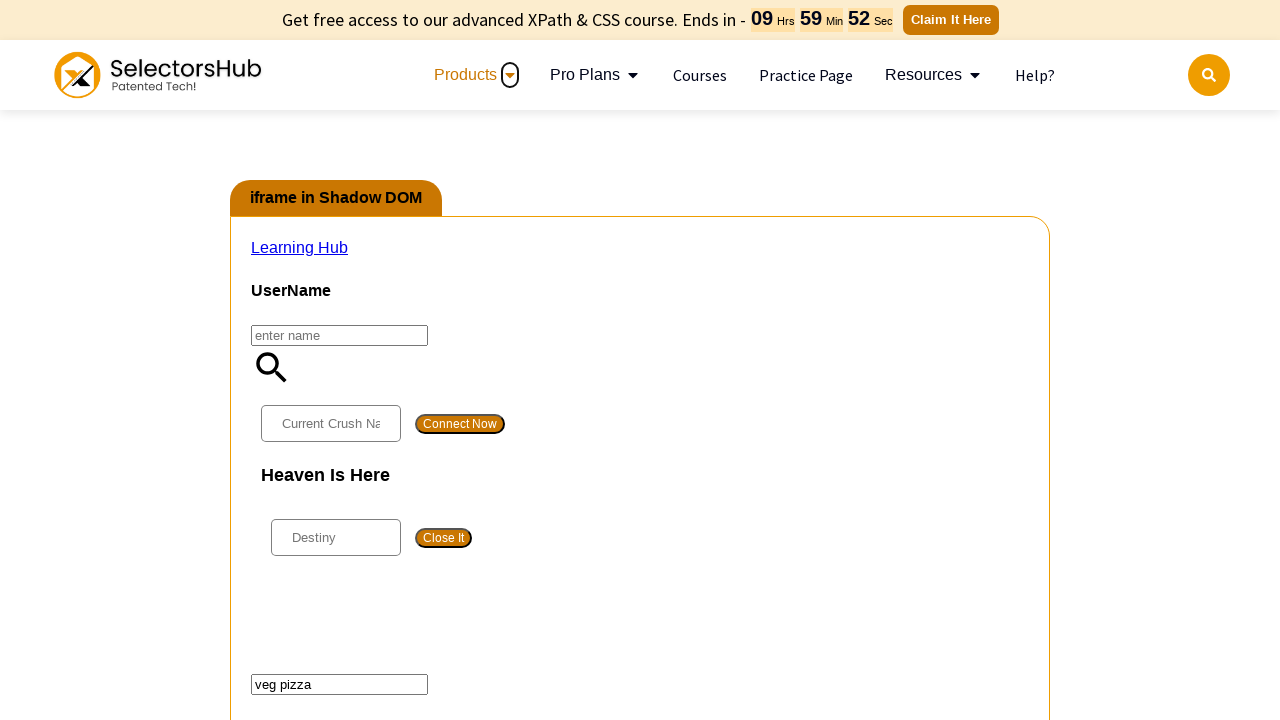

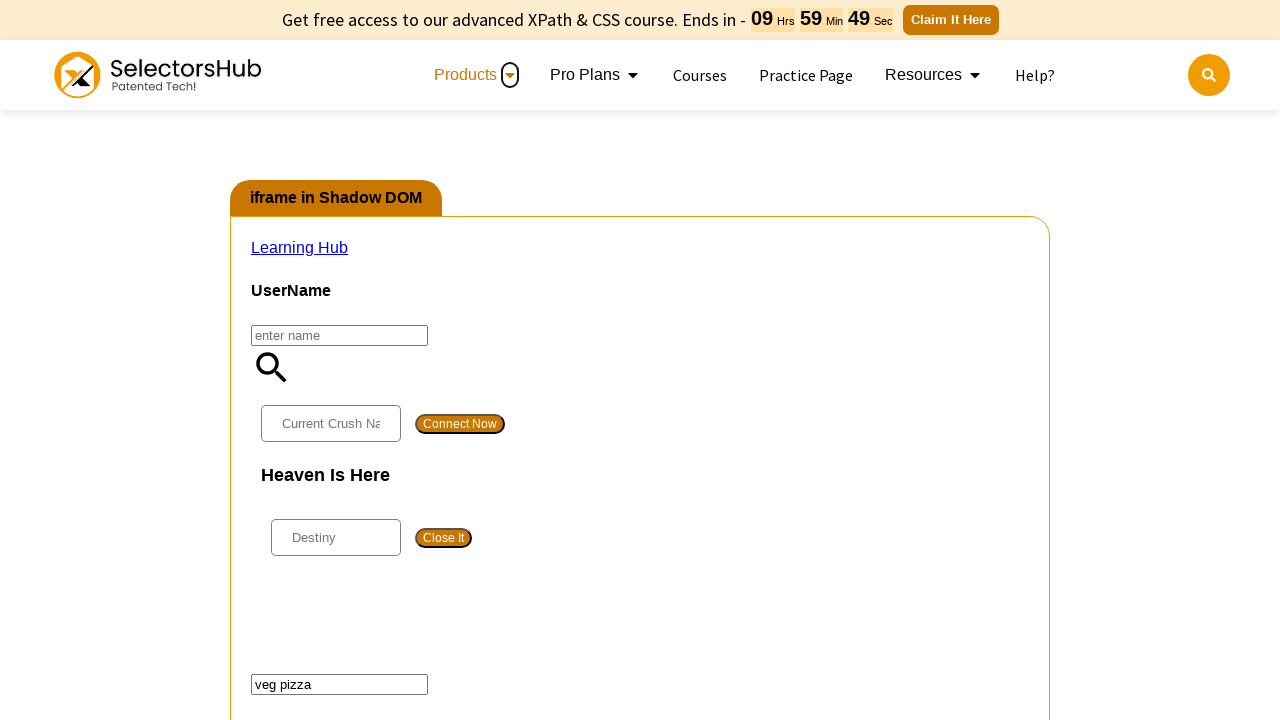